Tests the help text area by entering text and verifying the input is accepted

Starting URL: https://cac-tat.s3.eu-central-1.amazonaws.com/index.html

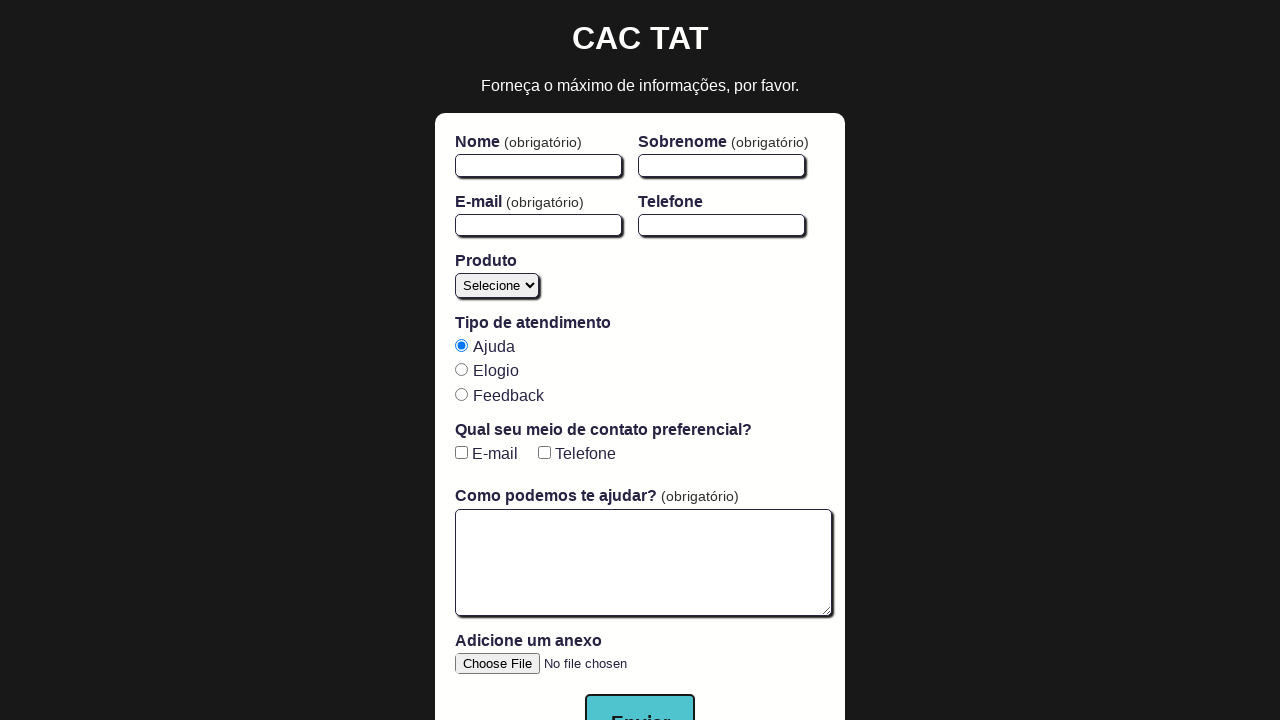

Waited for text area element to be present in DOM
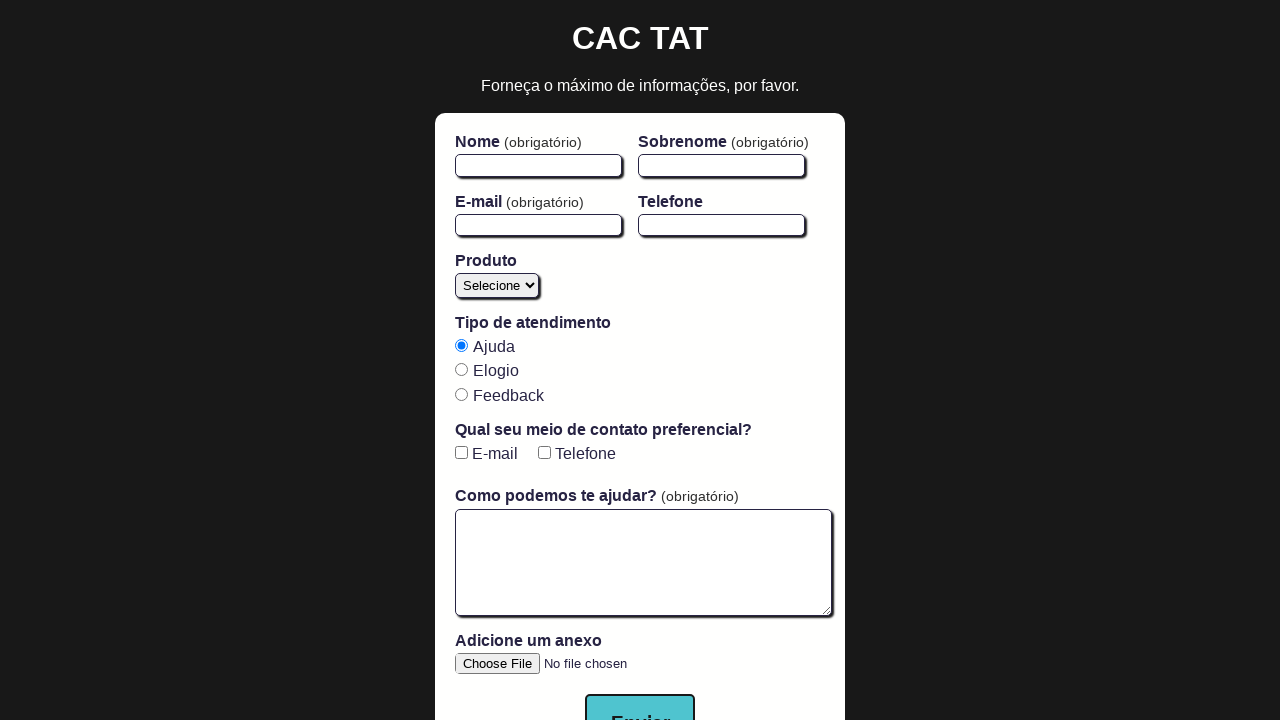

Verified text area is visible
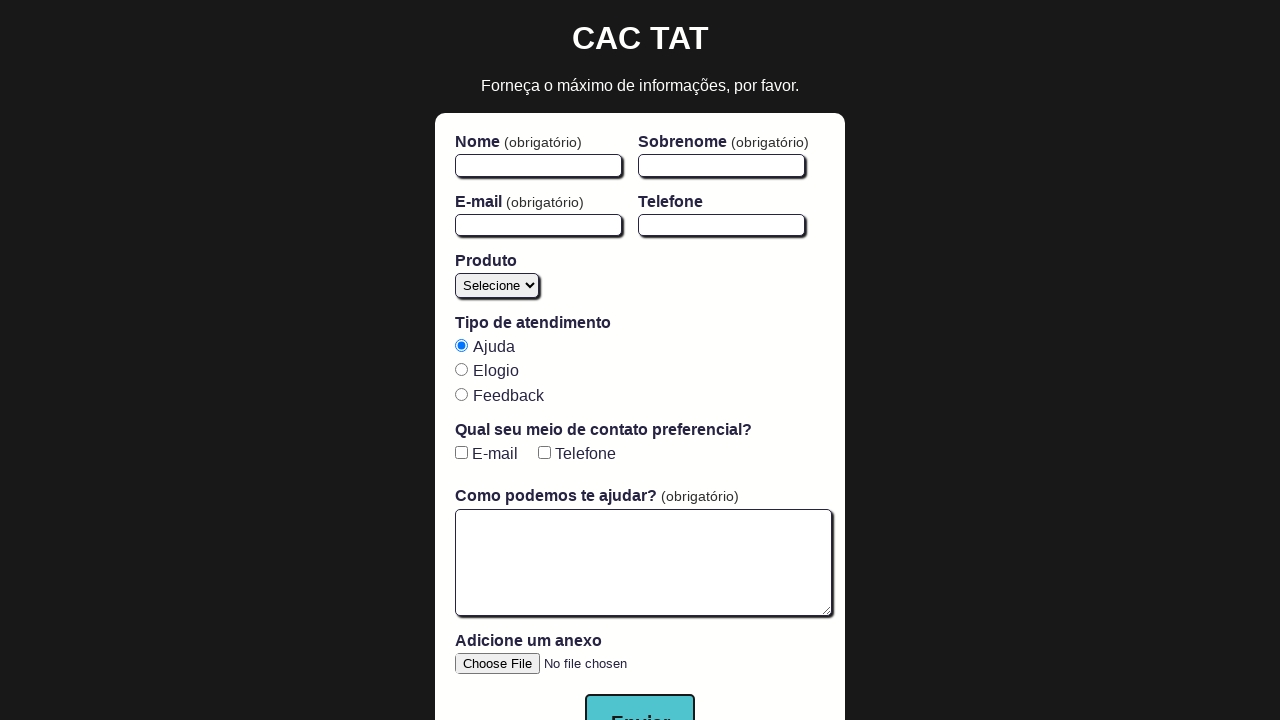

Verified text area is enabled
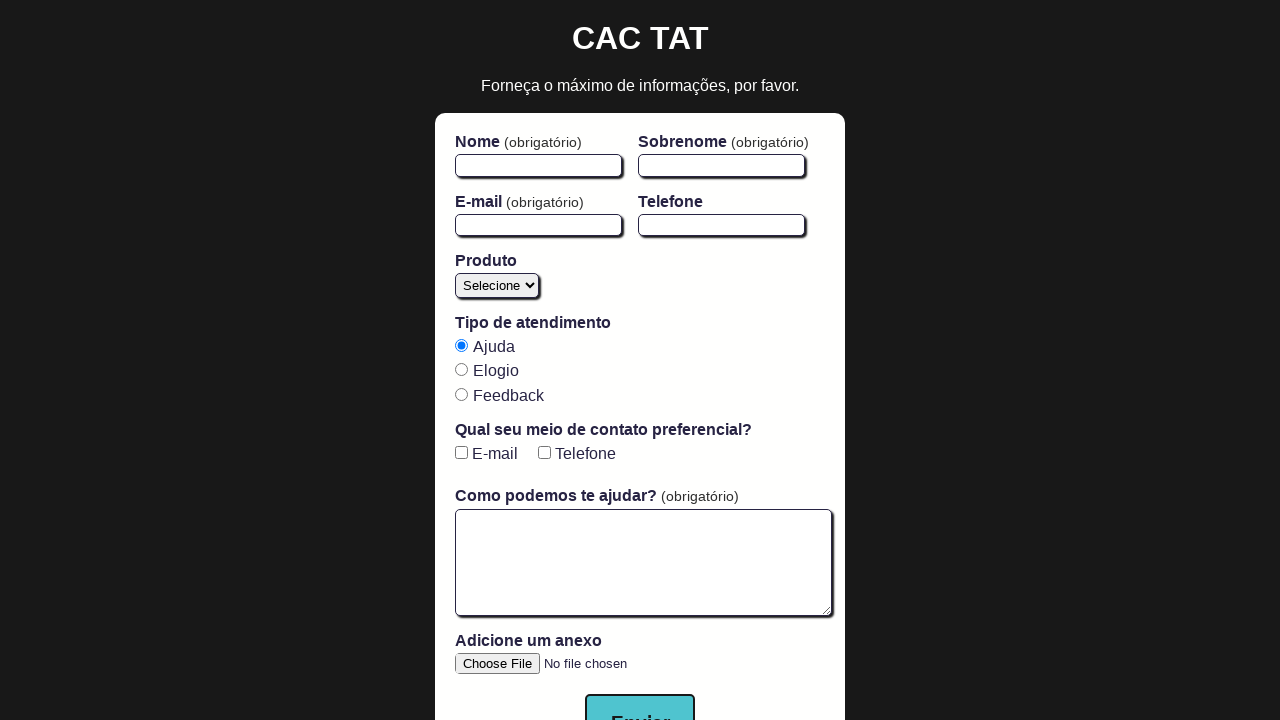

Entered help text message into text area on #open-text-area
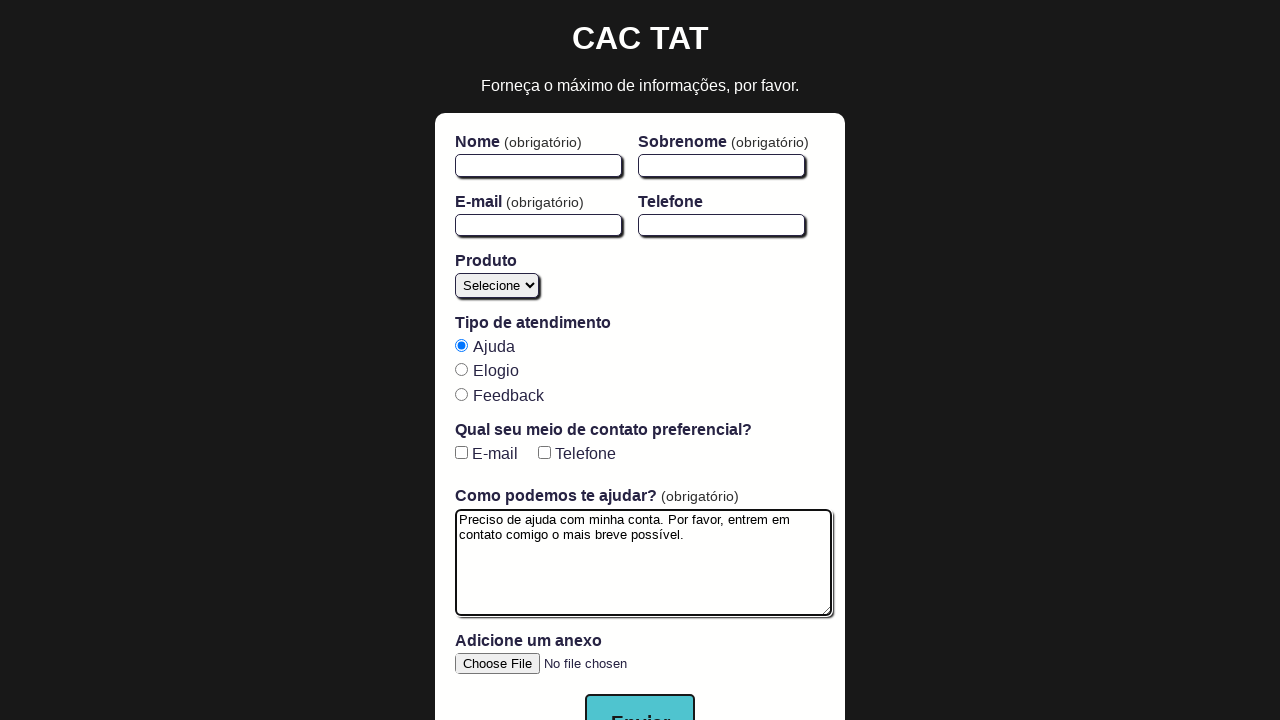

Verified text area contains the entered help text
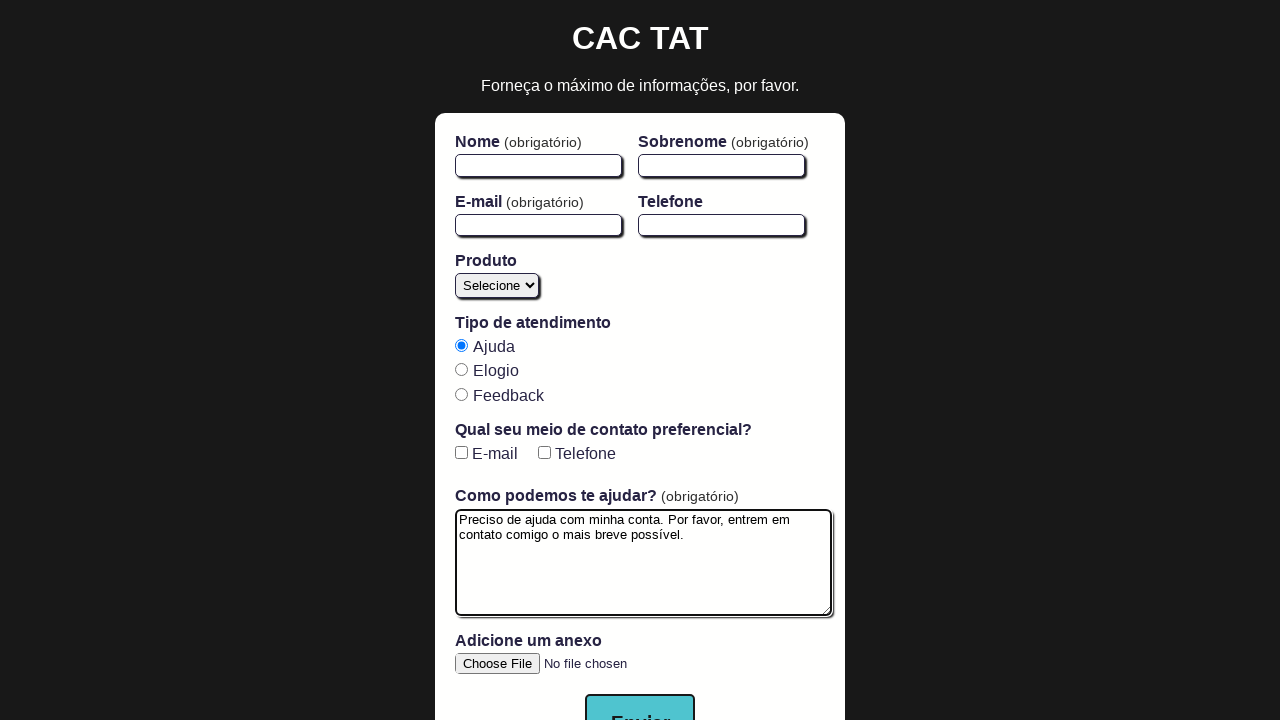

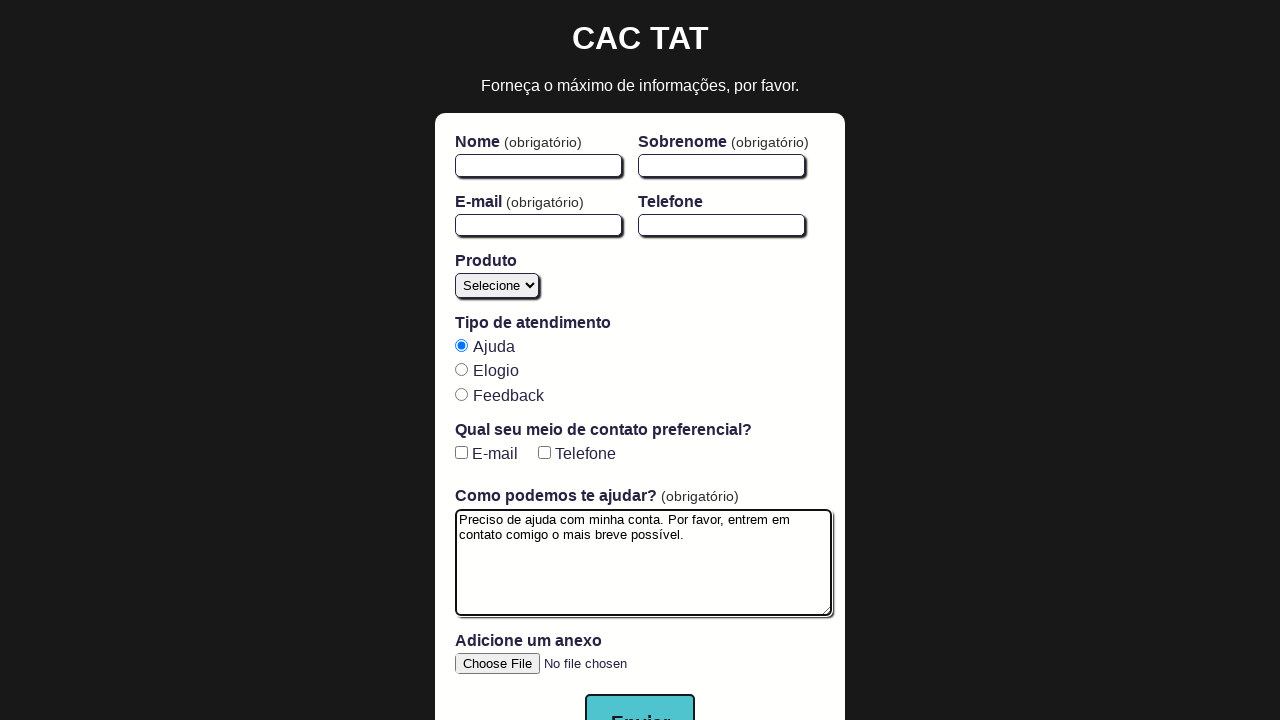